Navigates to a math page and checks if a radio button element is selected by default by retrieving its checked attribute

Starting URL: https://suninjuly.github.io/math.html

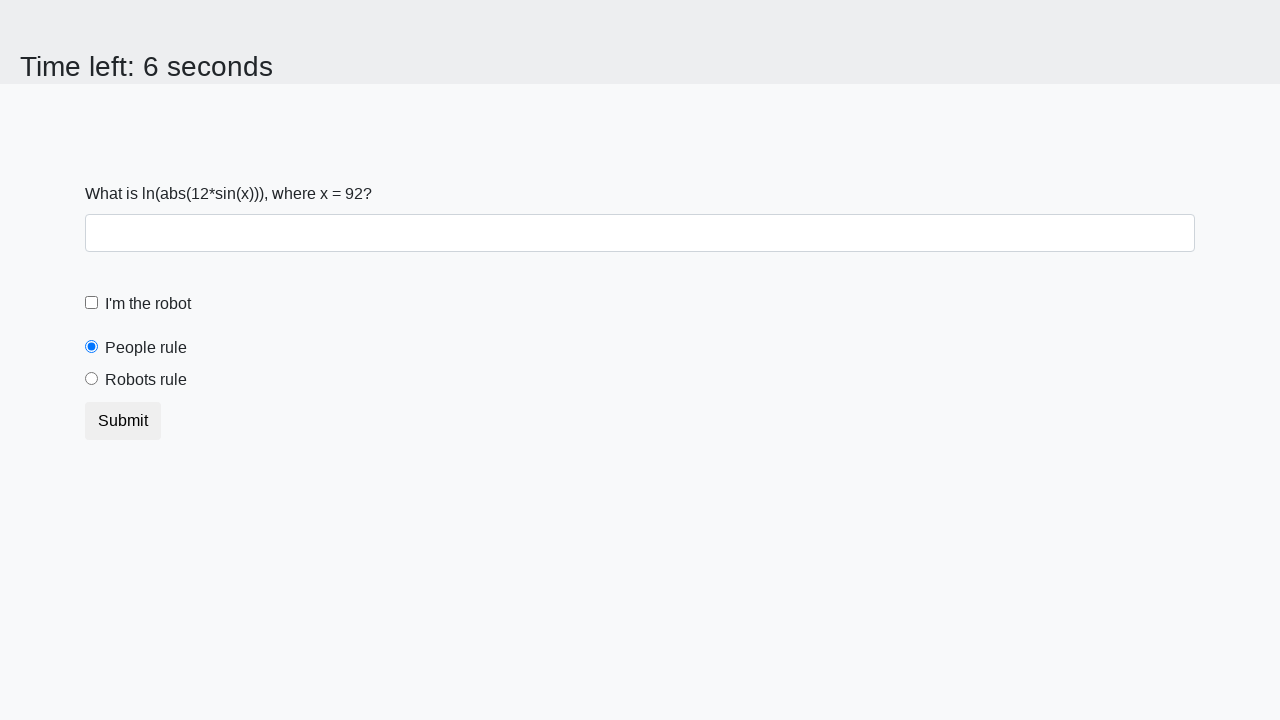

Navigated to math page at https://suninjuly.github.io/math.html
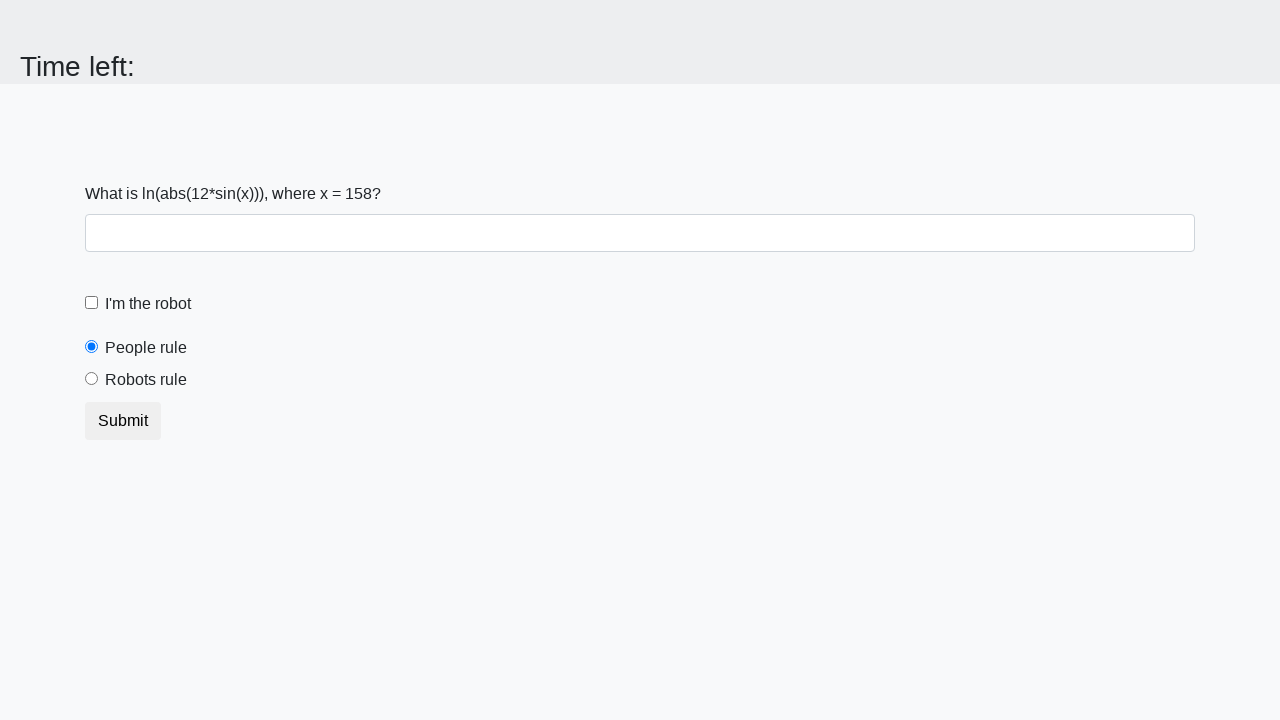

Located the people radio button element with id 'peopleRule'
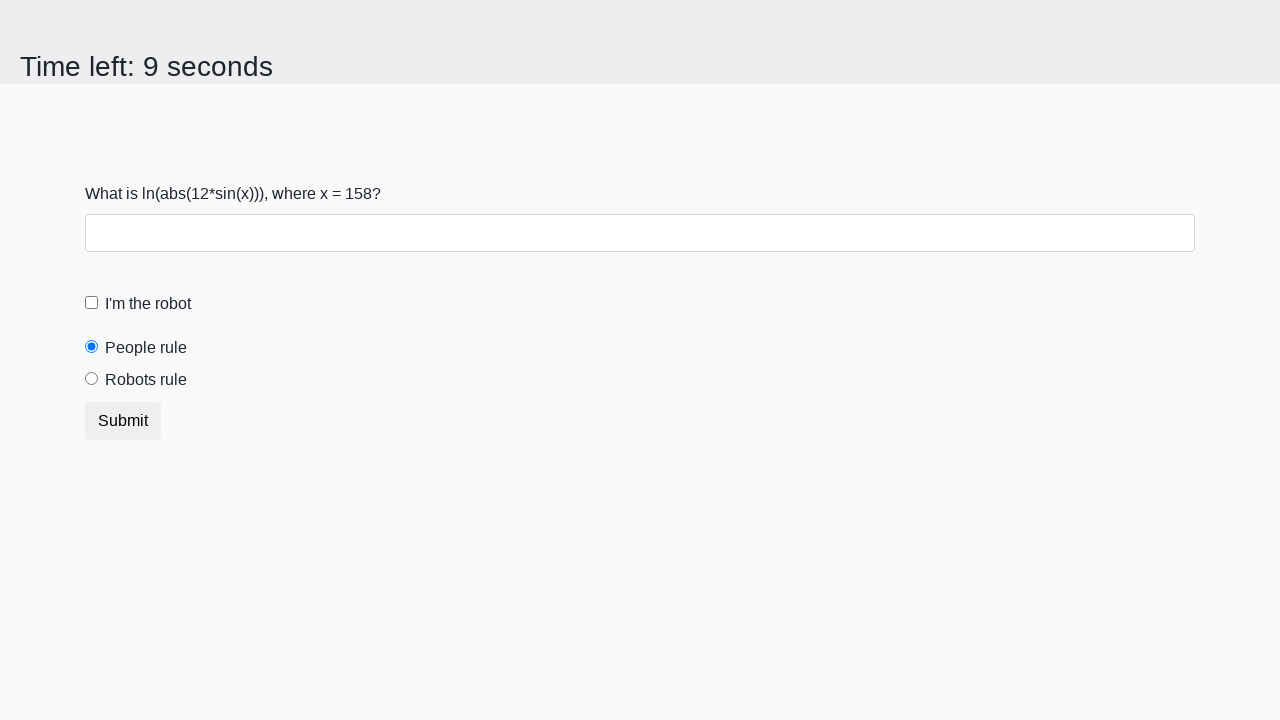

Retrieved checked attribute from people radio button: 
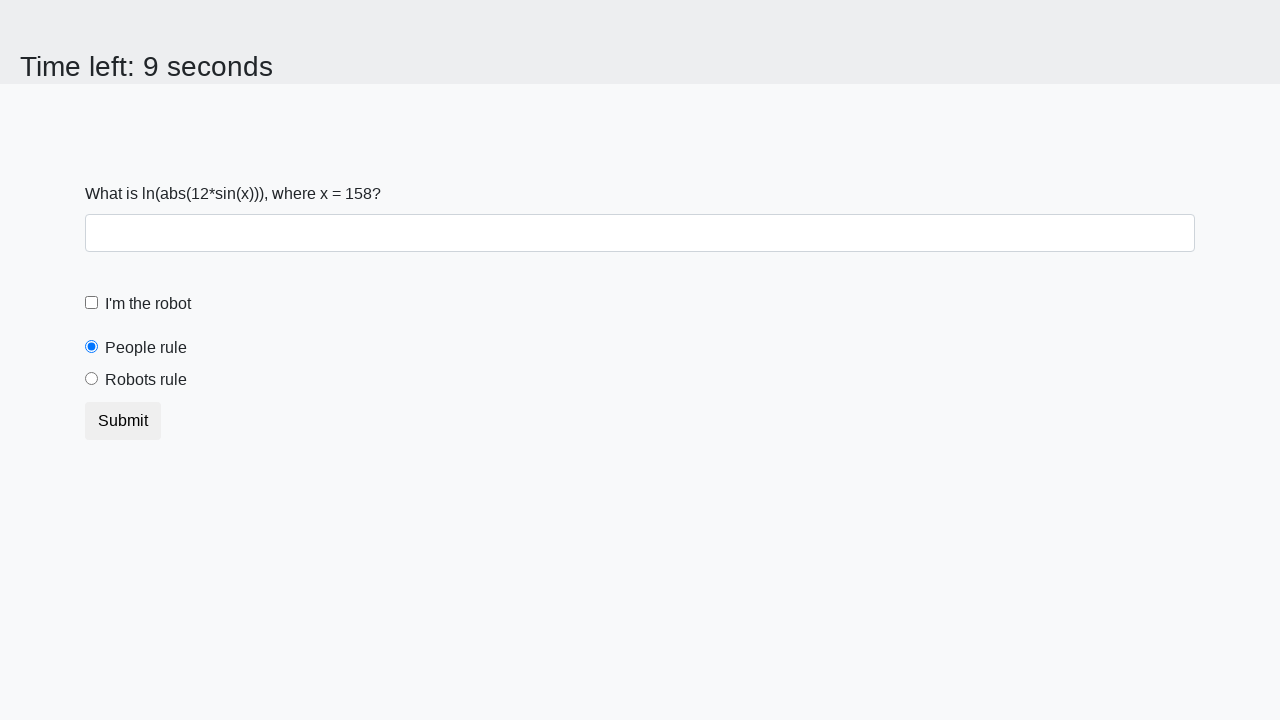

Waited for people radio button element to be visible
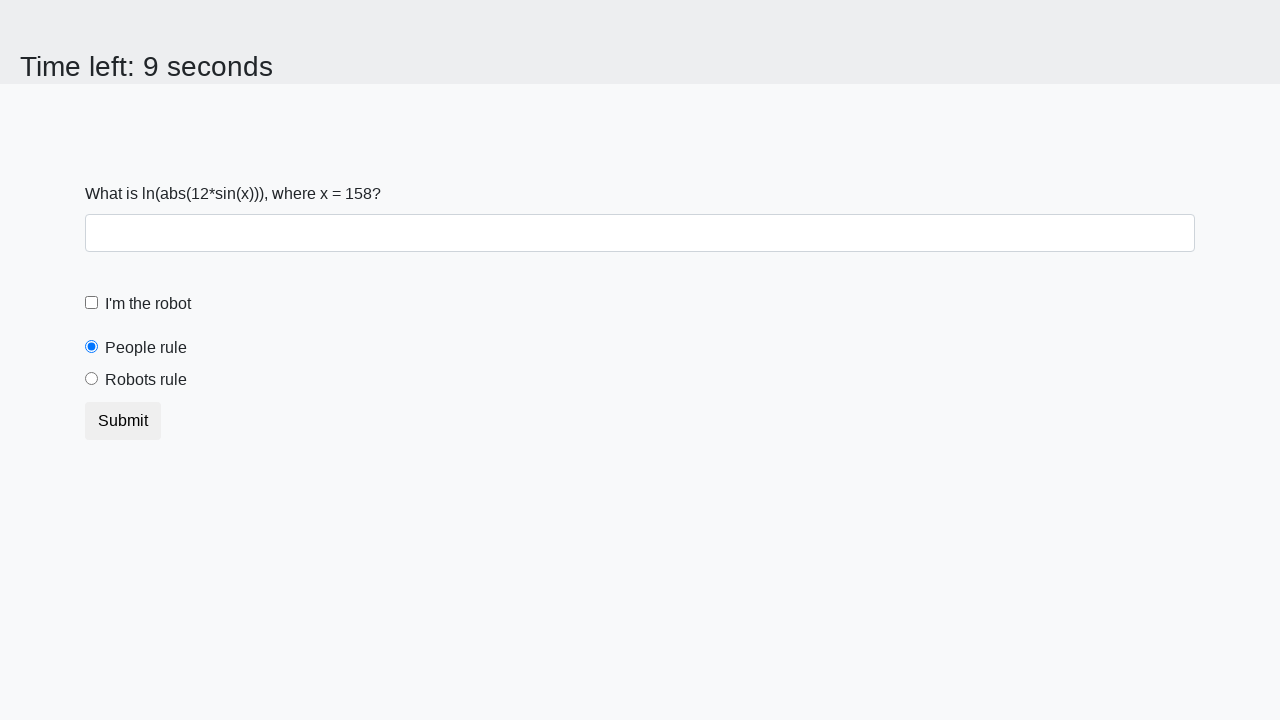

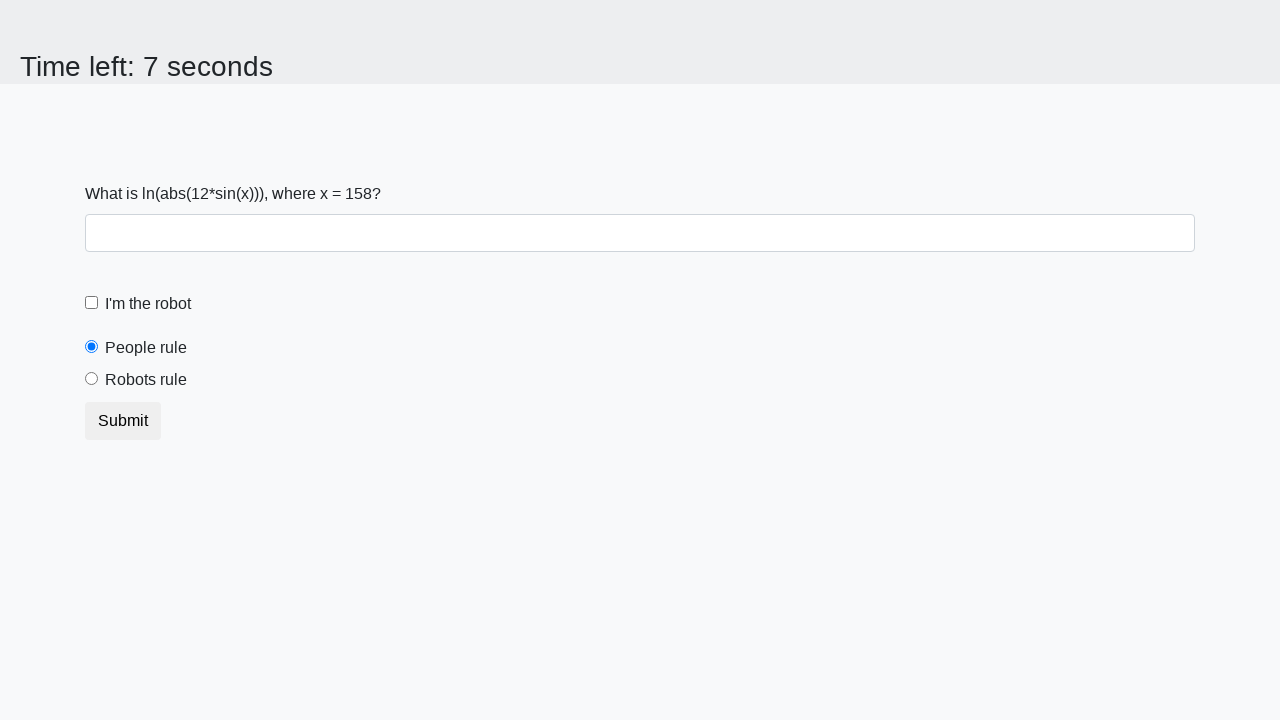